Tests a form submission by filling first name, last name, selecting a continent from dropdown, and submitting the form

Starting URL: https://atidcollege.co.il/Xamples/ex_controllers.html

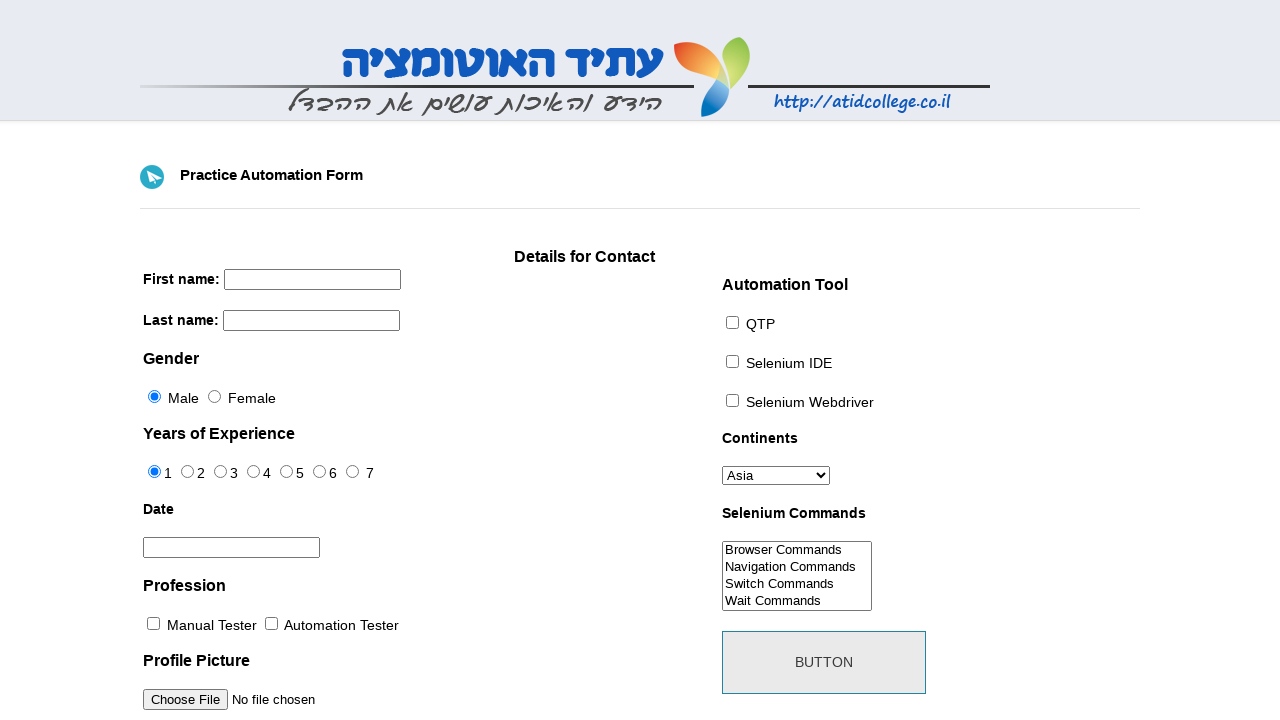

Filled first name field with 'sara' on input[name='firstname']
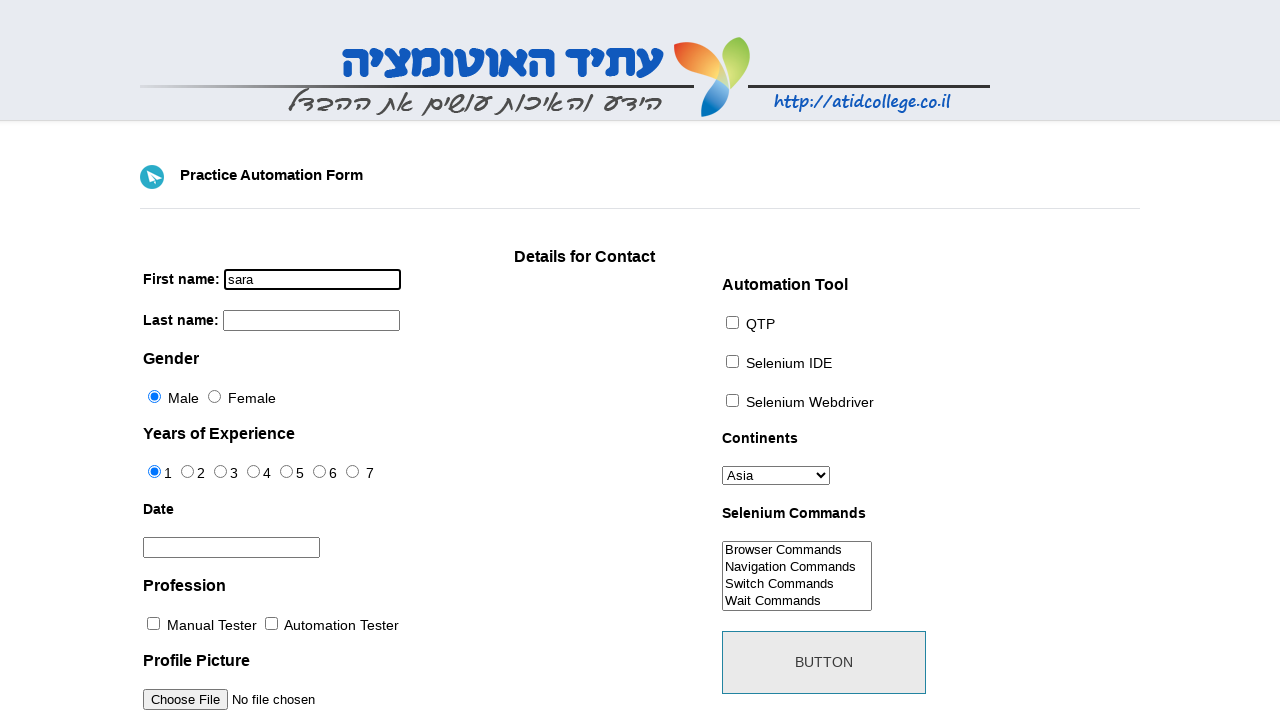

Filled last name field with 'noiman' on input[name='lastname']
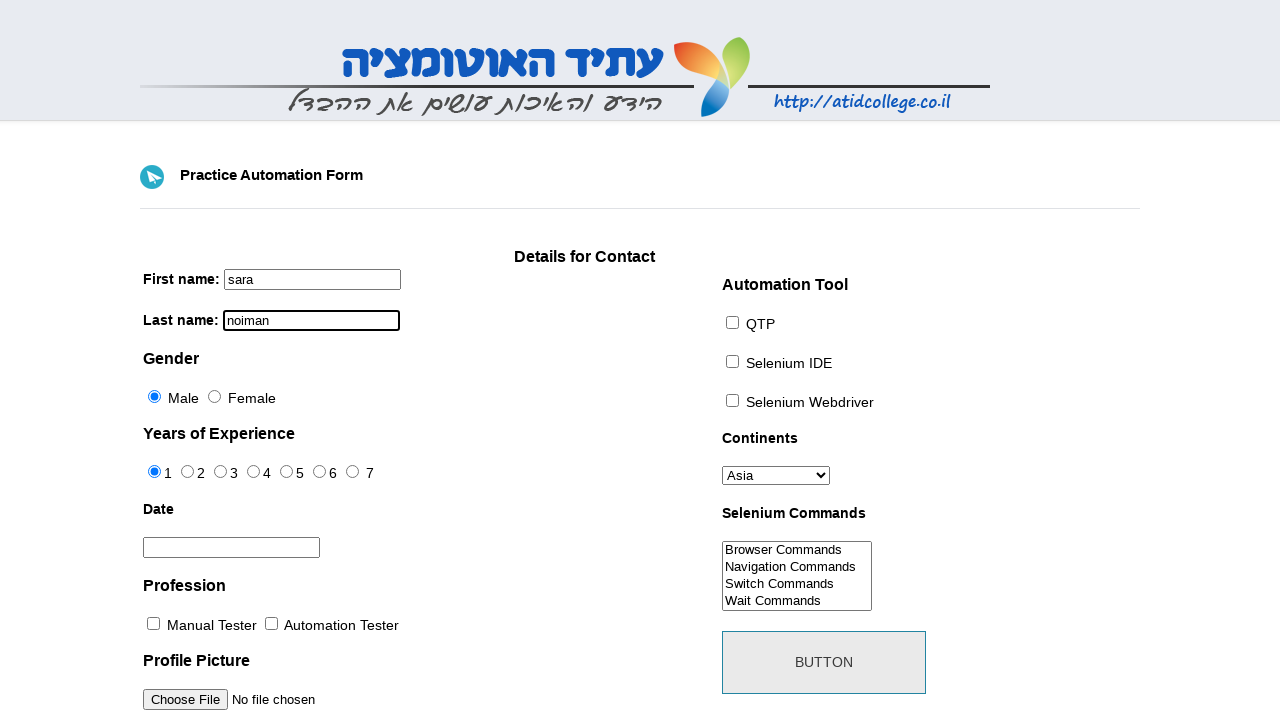

Selected 'Europe' from continents dropdown on #continents
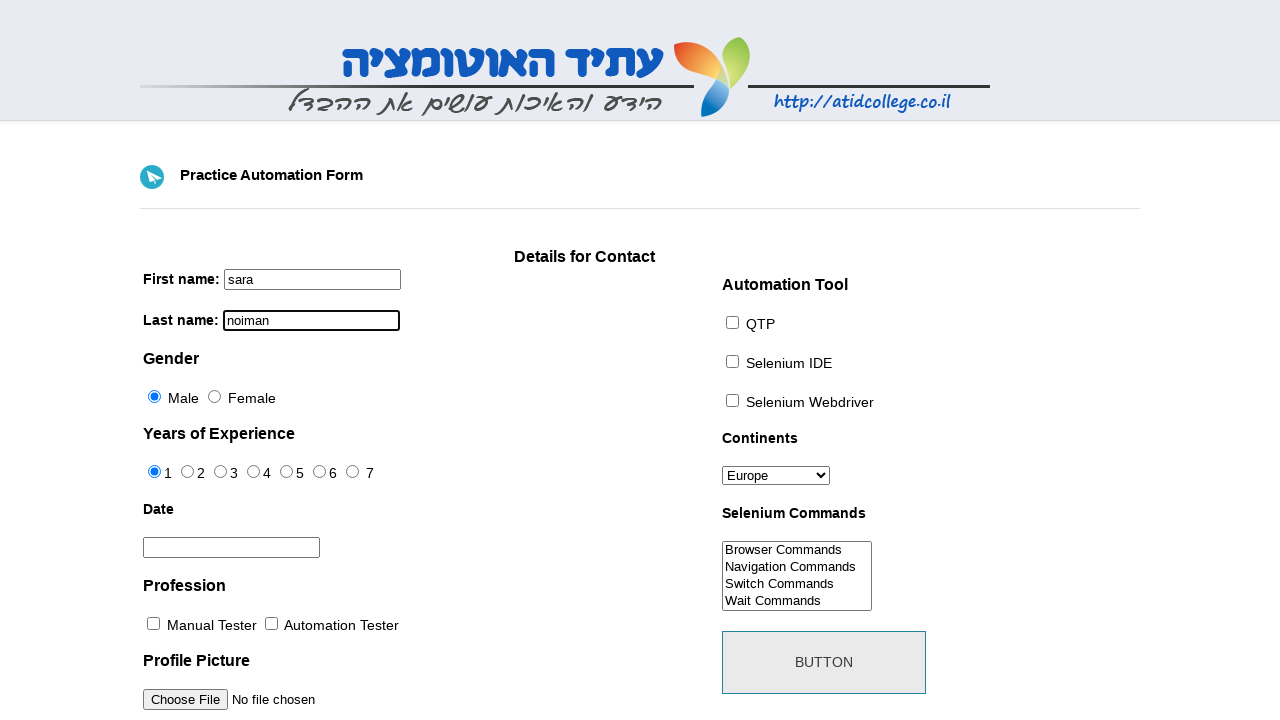

Clicked submit button to submit the form at (824, 662) on #submit
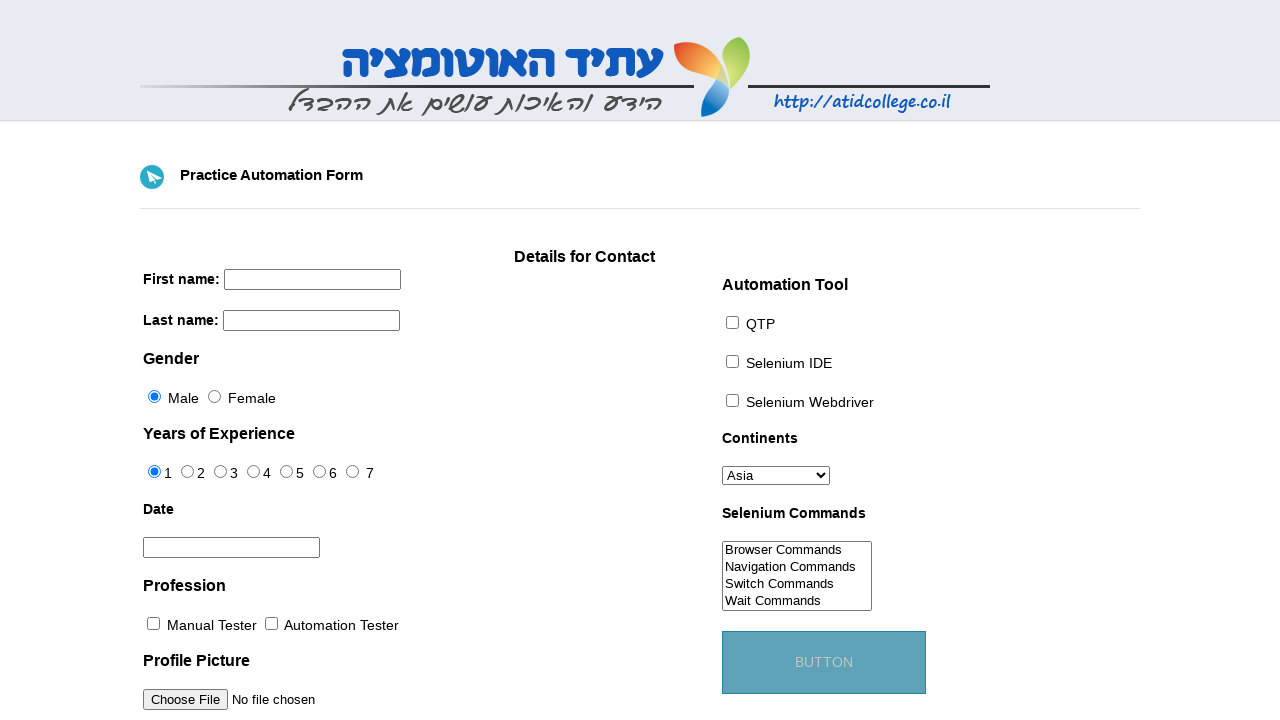

Verified URL contains submitted values 'sara' and 'noiman'
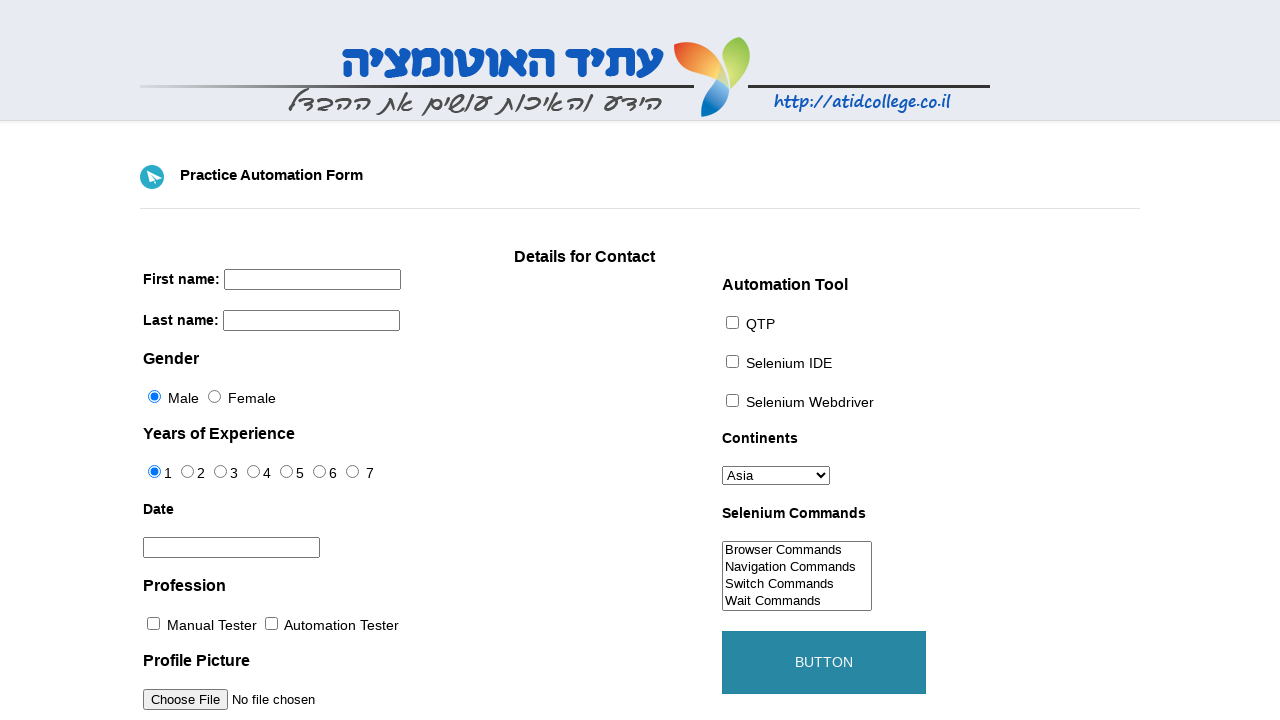

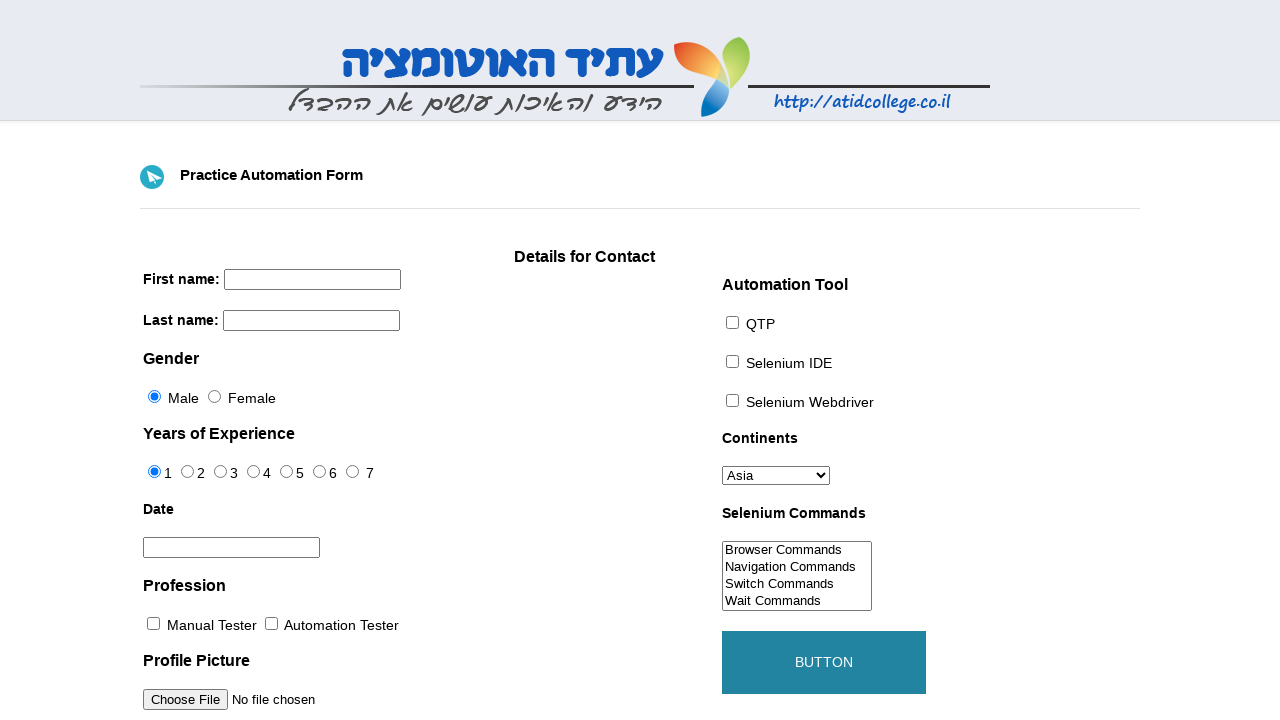